Tests JavaScript alert functionality with a text input by clicking on the "Alert with Textbox" option, triggering the alert, entering text into it, and accepting the alert.

Starting URL: http://demo.automationtesting.in/Alerts.html

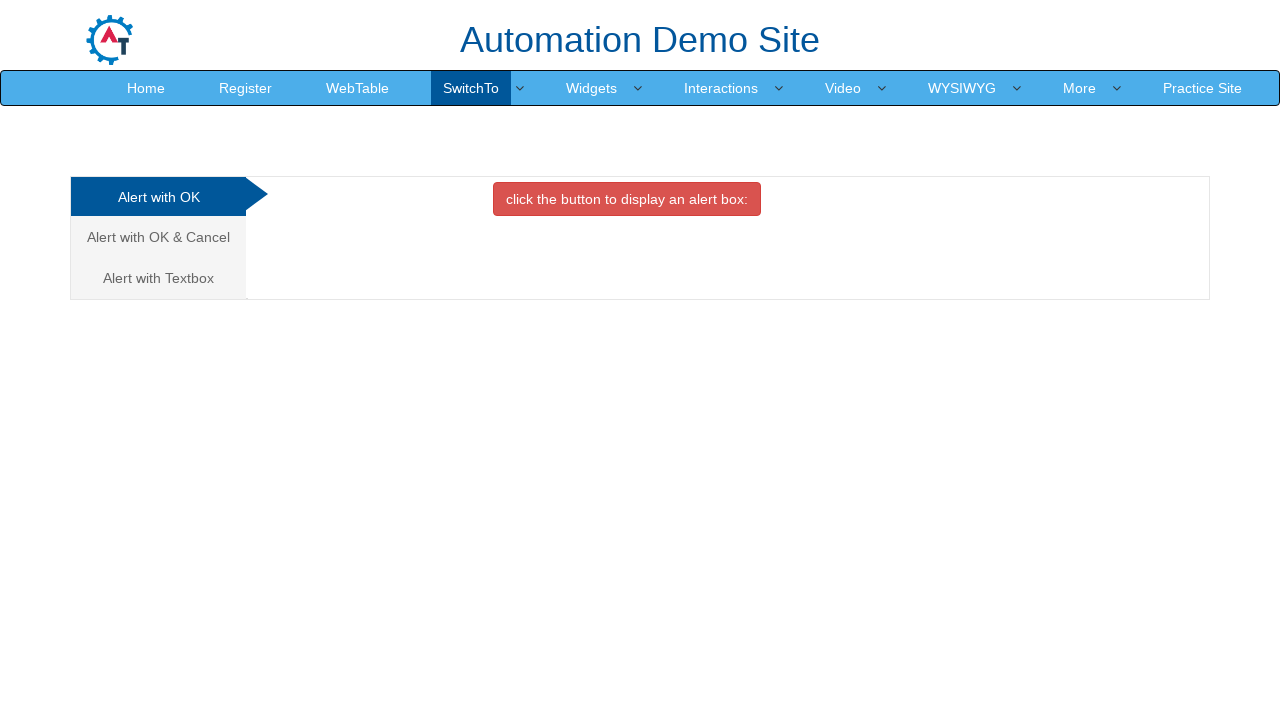

Clicked on 'Alert with Textbox' link at (158, 278) on xpath=//a[text()='Alert with Textbox ']
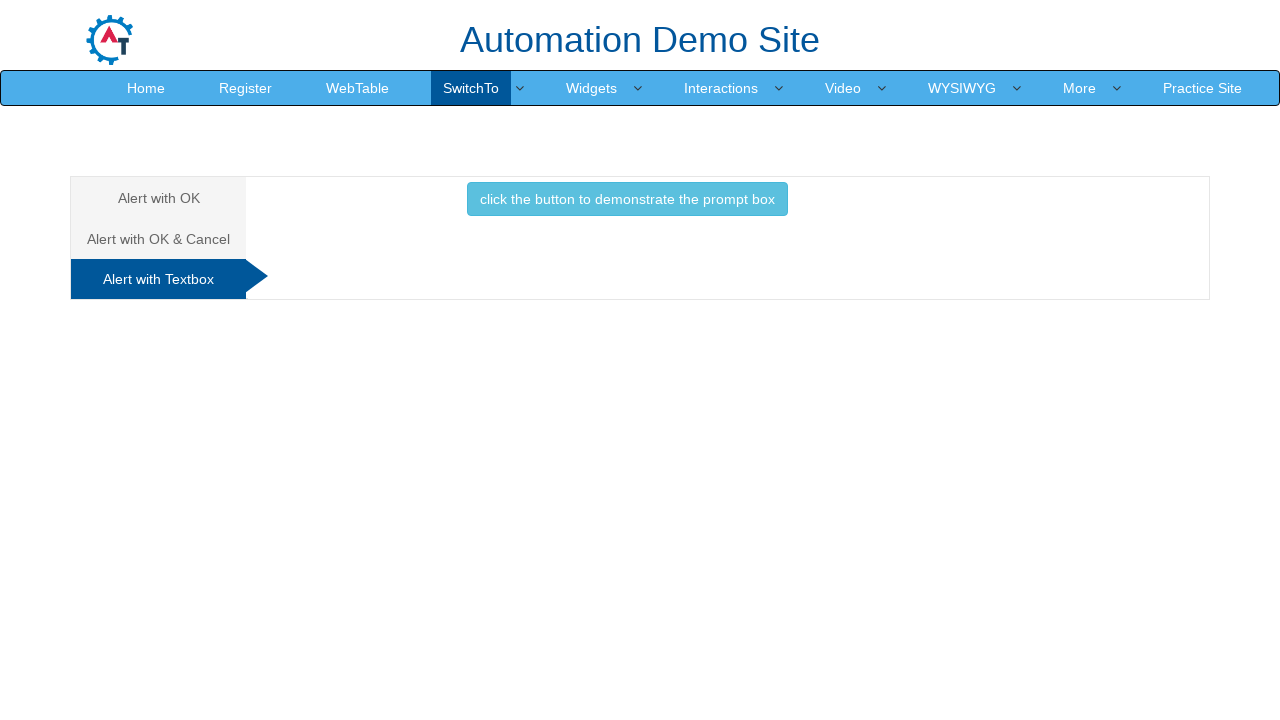

Clicked button to trigger the alert at (627, 199) on button.btn.btn-info
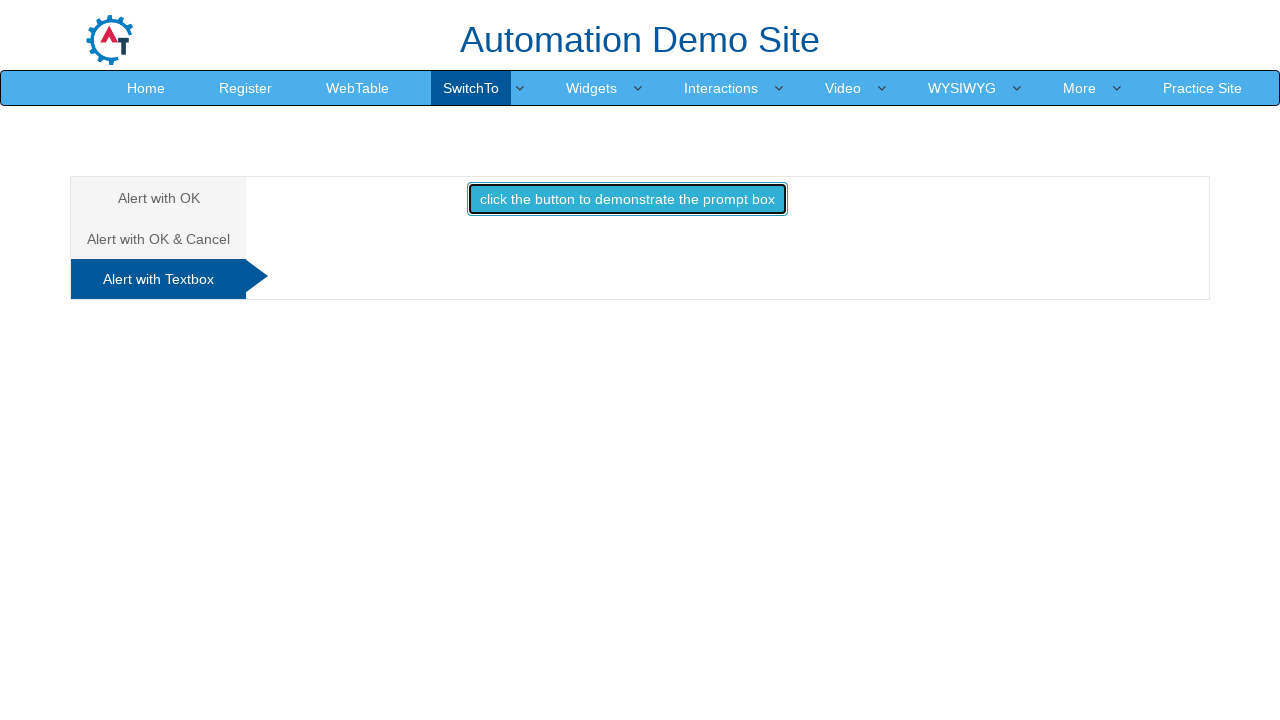

Set up dialog handler to accept with text 'sara'
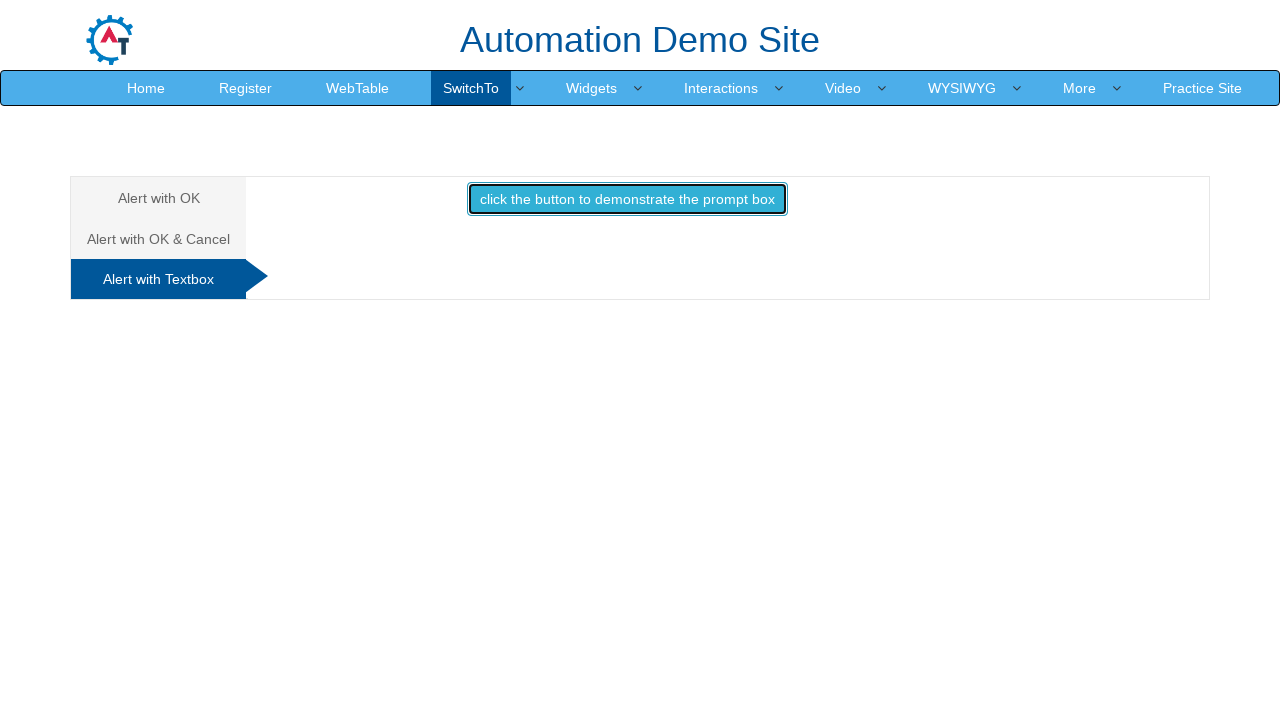

Clicked button to trigger the alert dialog at (627, 199) on button.btn.btn-info
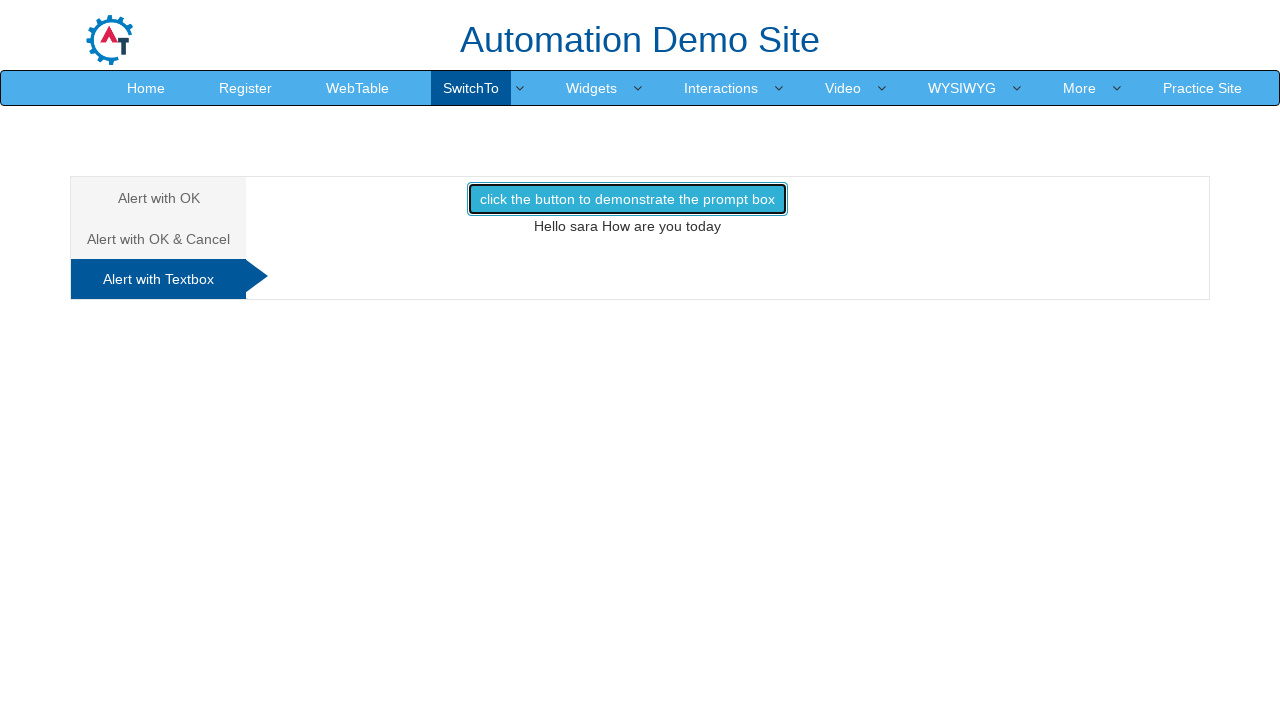

Waited 500ms for dialog interaction to complete
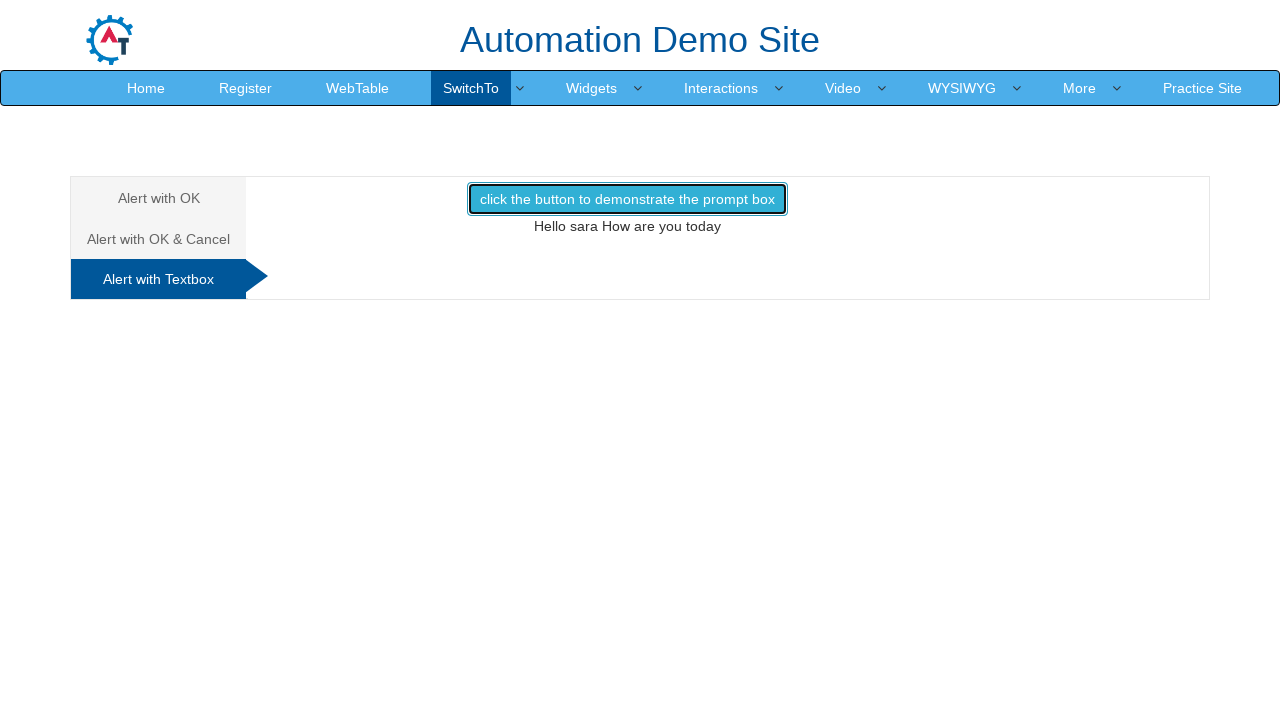

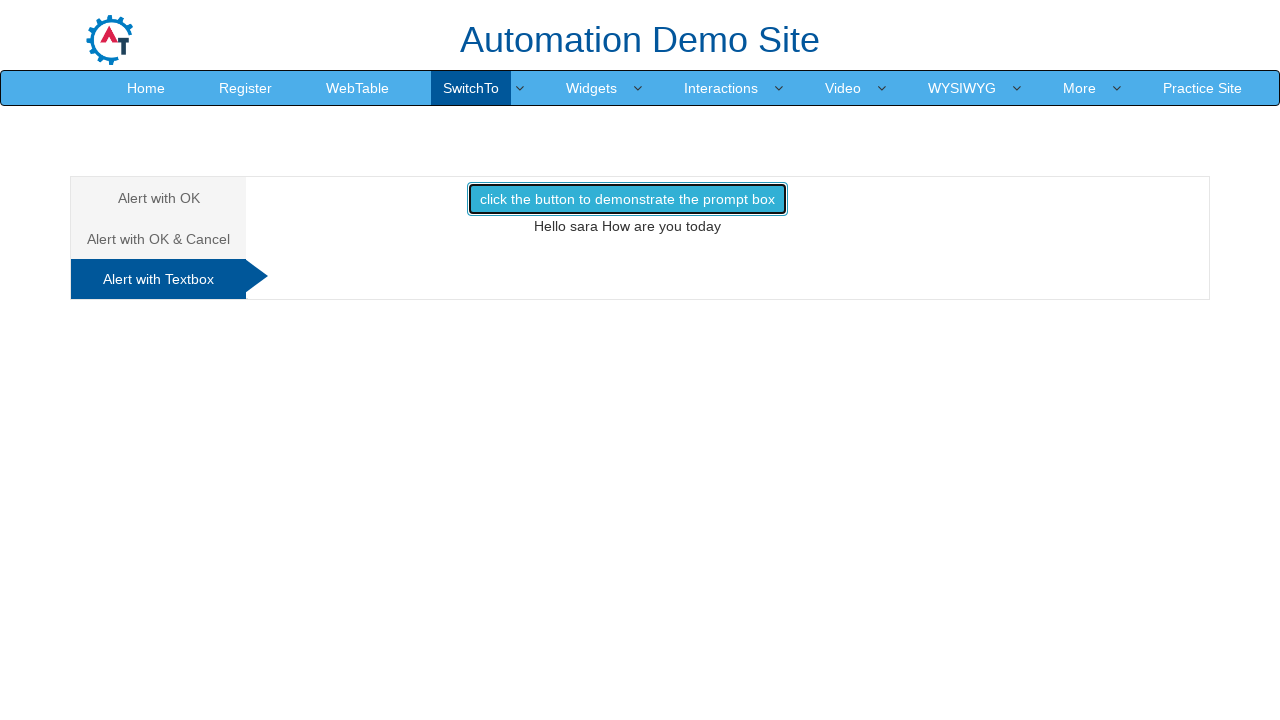